Tests dismissing a JavaScript confirm dialog by clicking a button to trigger the confirm, dismissing it, and verifying the cancel message displays.

Starting URL: https://automationfc.github.io/basic-form/index.html

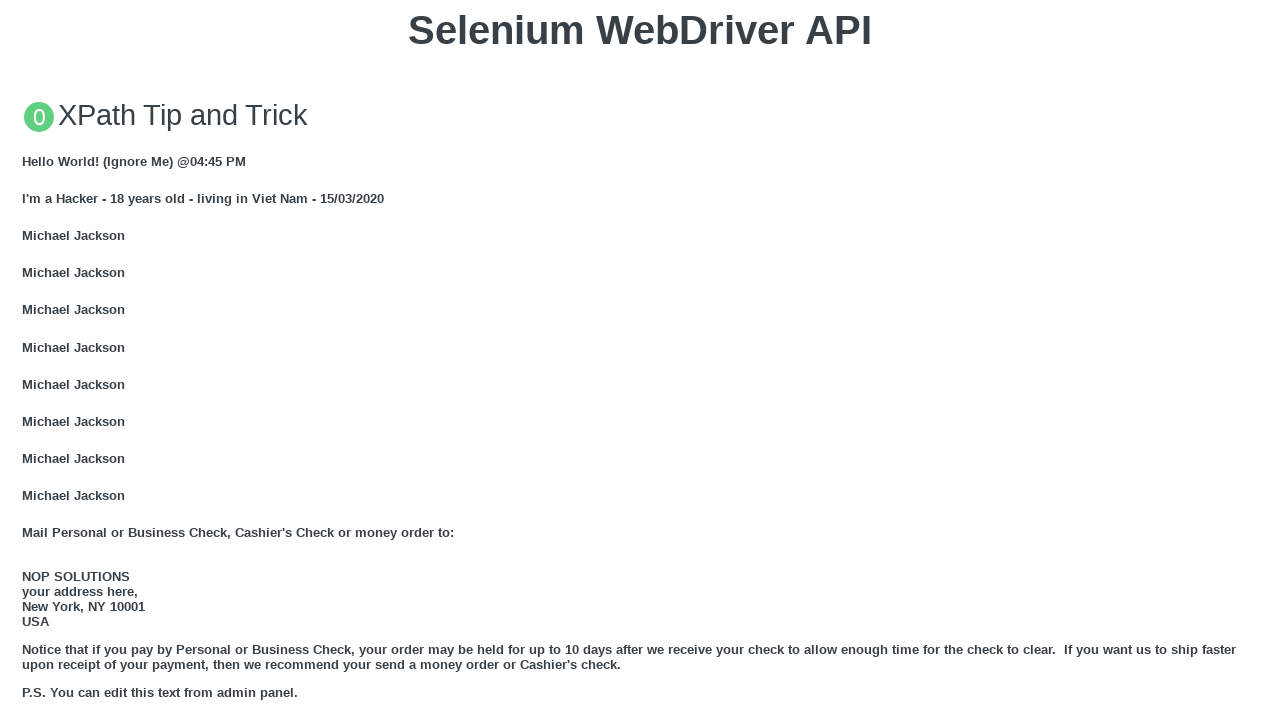

Set up dialog handler to dismiss confirm dialogs
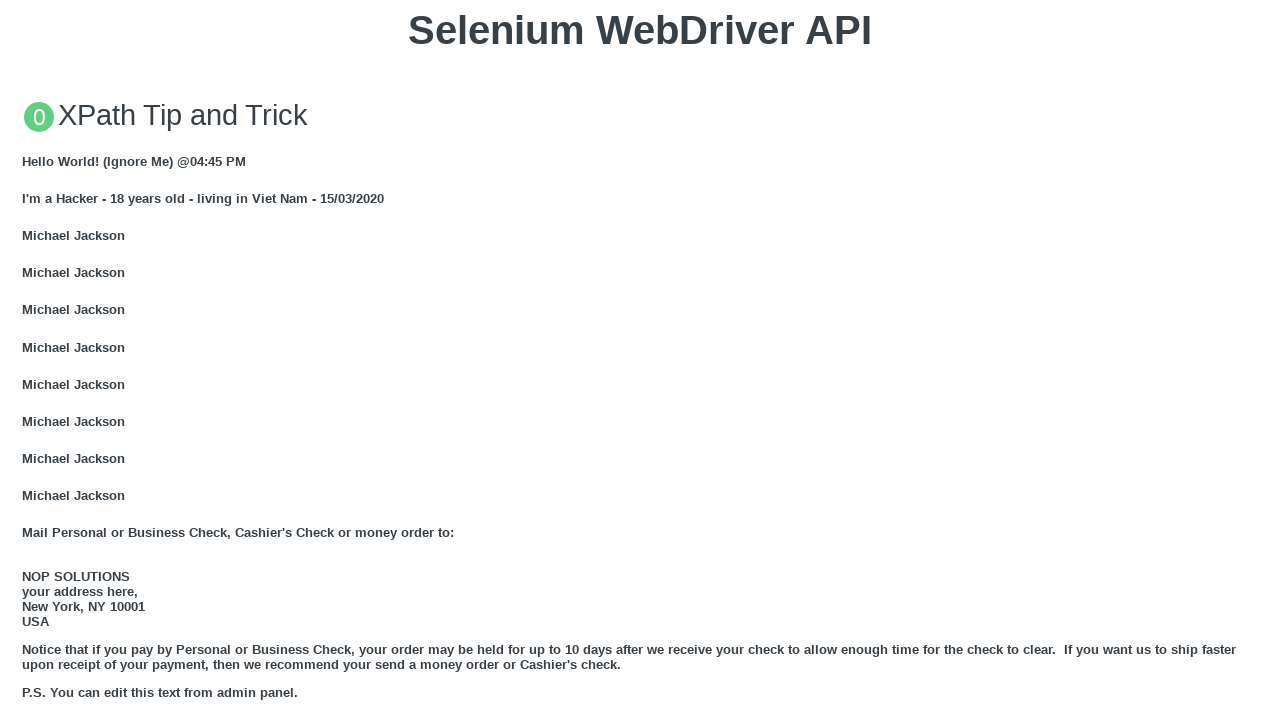

Clicked button to trigger JavaScript confirm dialog at (640, 360) on xpath=//button[text()='Click for JS Confirm']
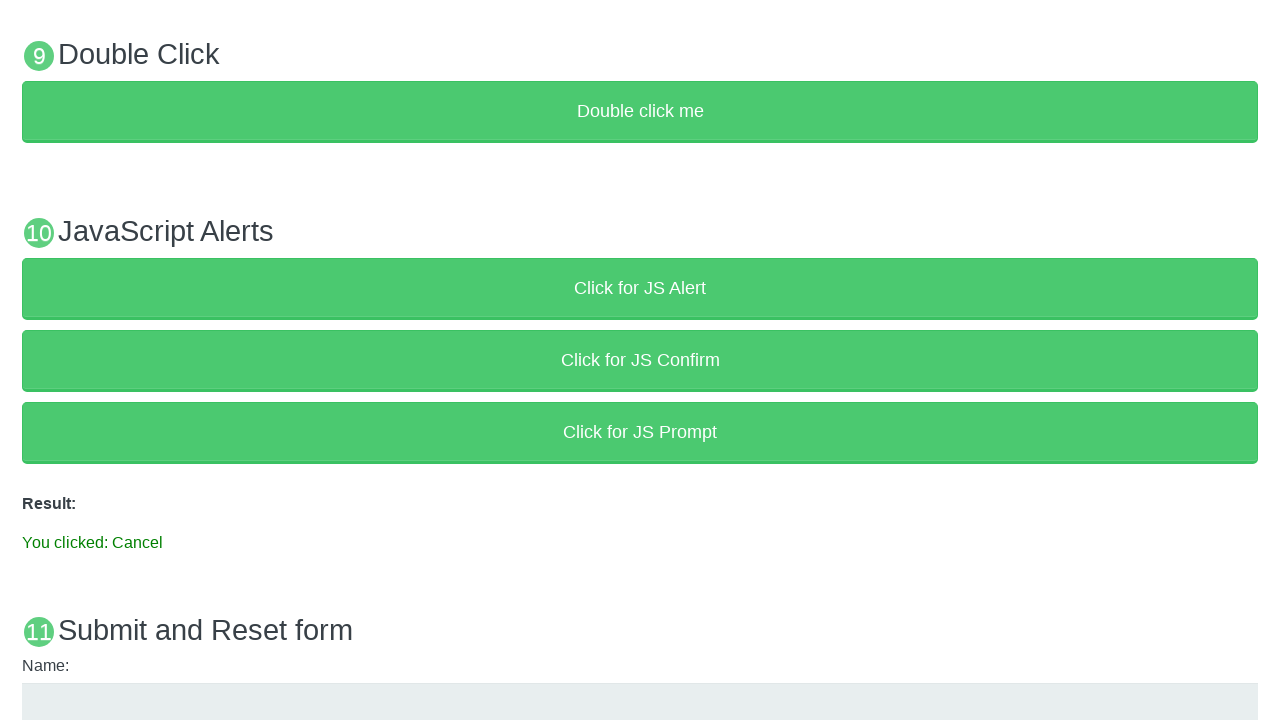

Waited for result message to appear
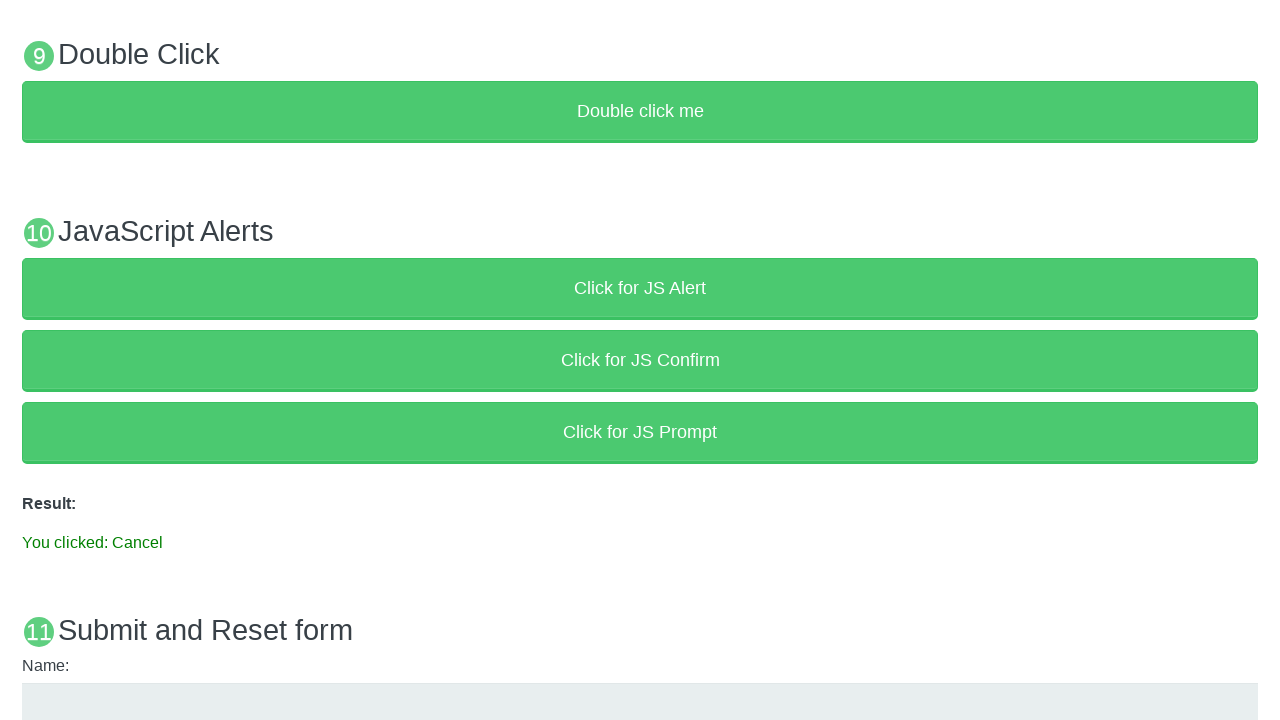

Verified result message displays 'You clicked: Cancel'
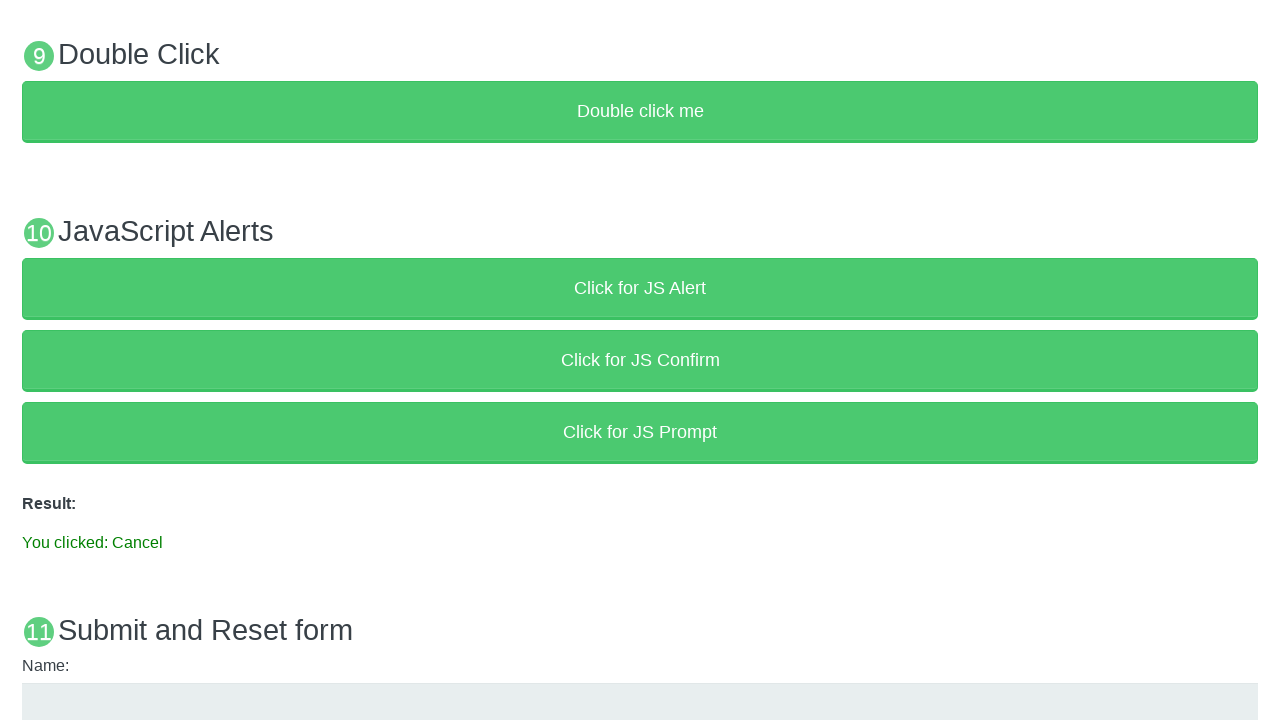

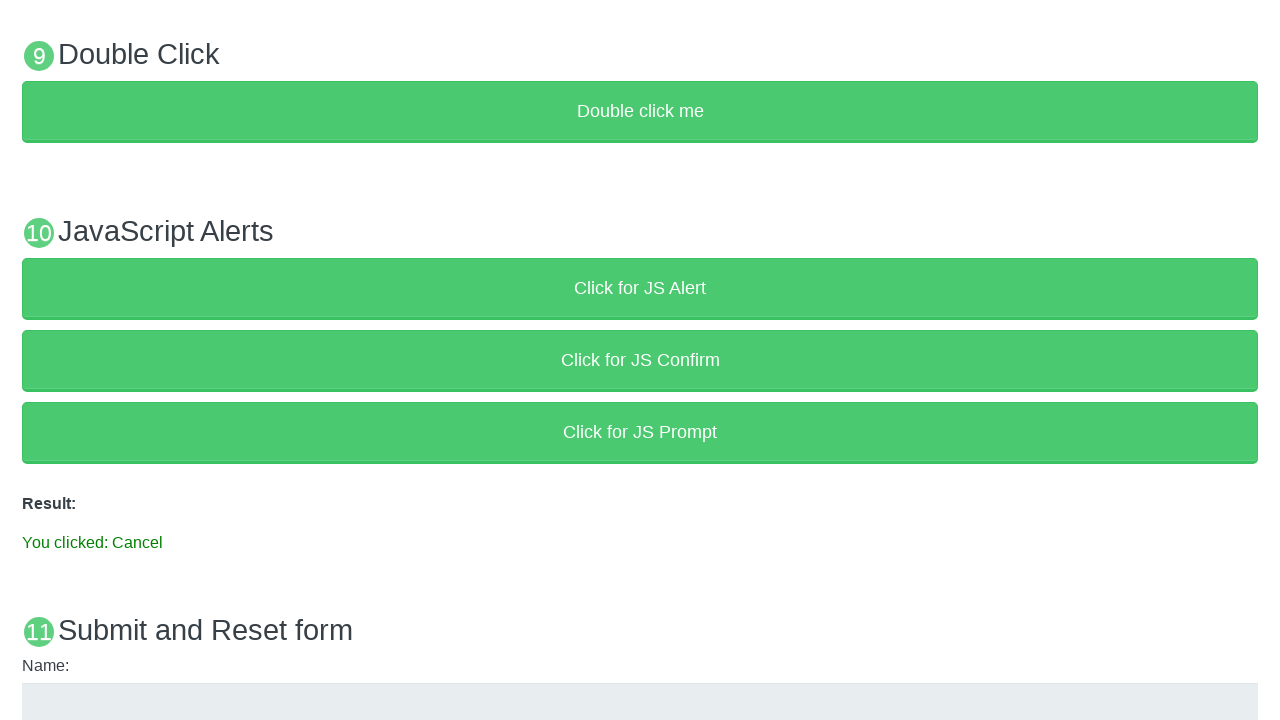